Tests basic web element interactions including clicking a color input, clearing an email field, and entering text into the email input field on the Selenium test inputs page.

Starting URL: https://www.selenium.dev/selenium/web/inputs.html

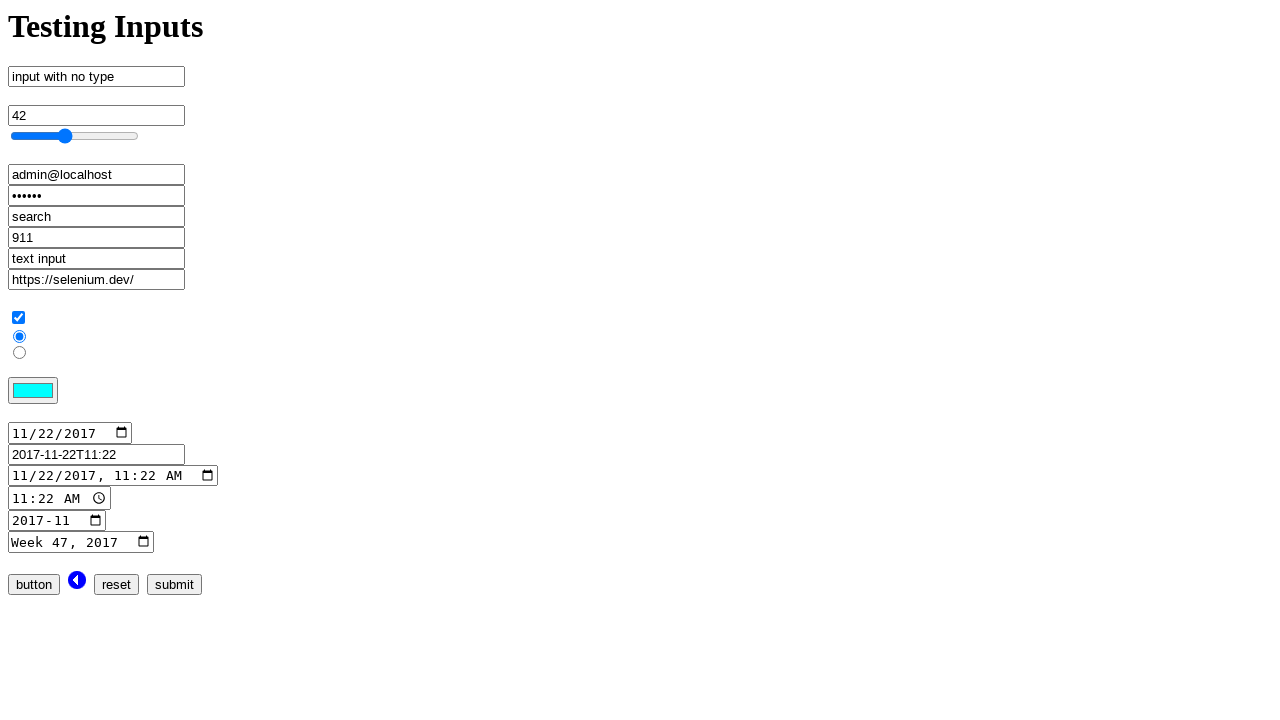

Clicked the color input element at (33, 391) on input[name='color_input']
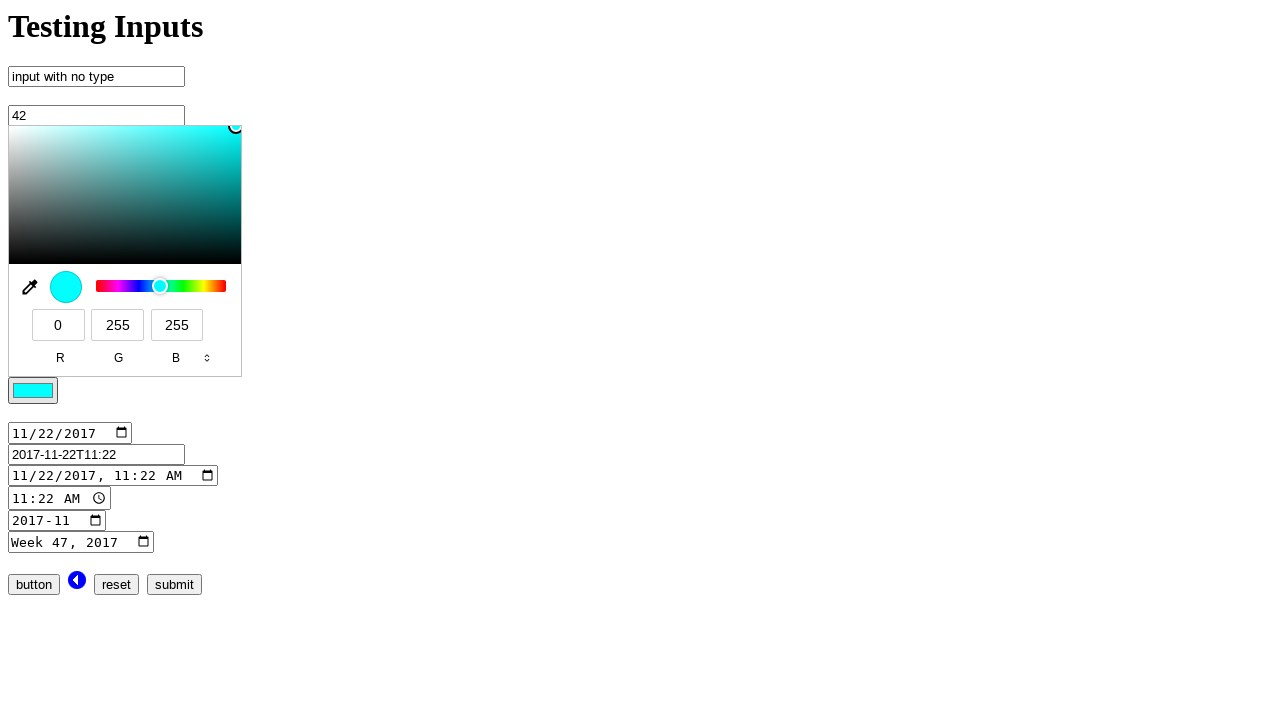

Cleared the email input field on input[name='email_input']
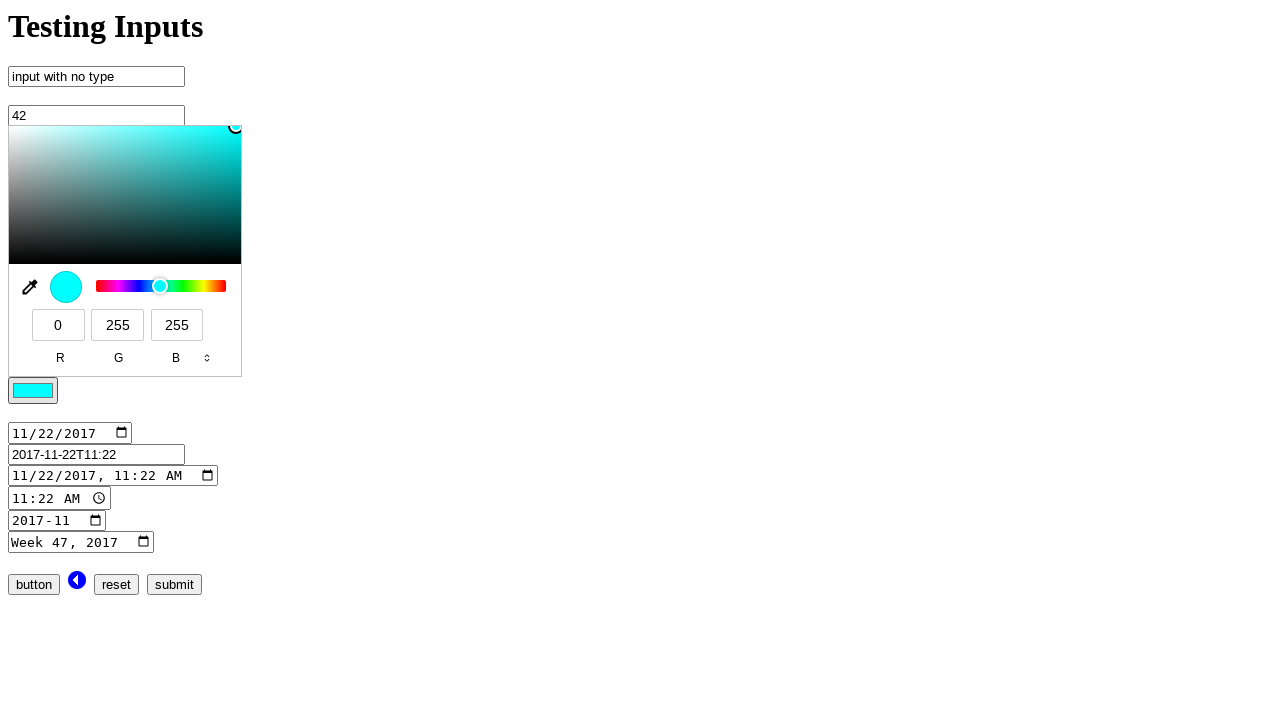

Entered 'admin@localhost.dev' into the email input field on input[name='email_input']
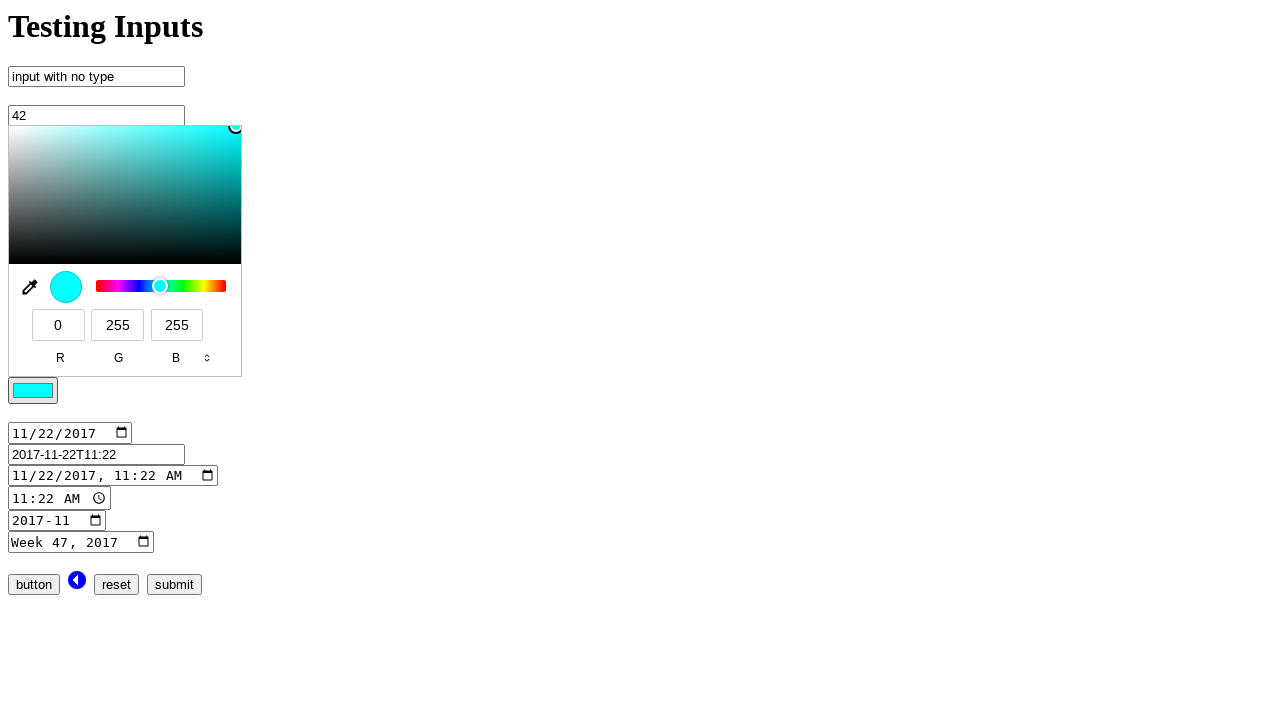

Verified email input field is present and filled
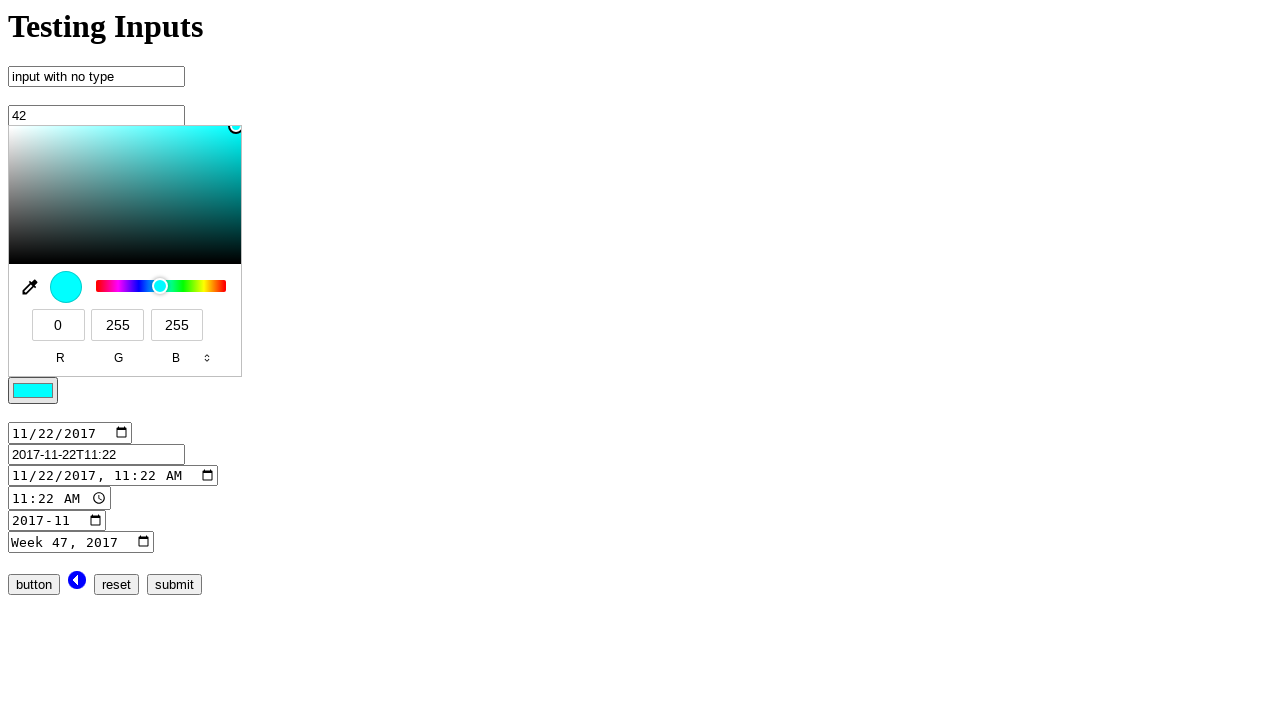

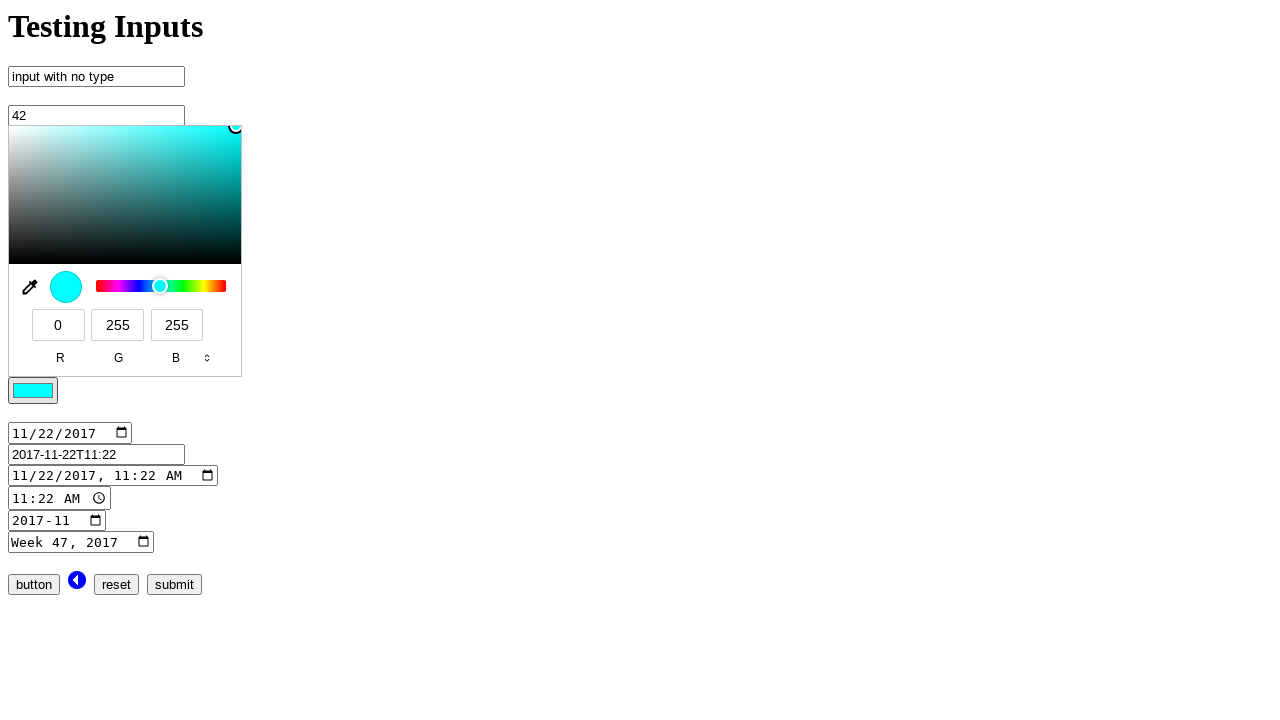